Tests dynamic element mutations by clicking a reveal button and waiting for new elements to appear

Starting URL: https://www.selenium.dev/selenium/web/dynamic.html

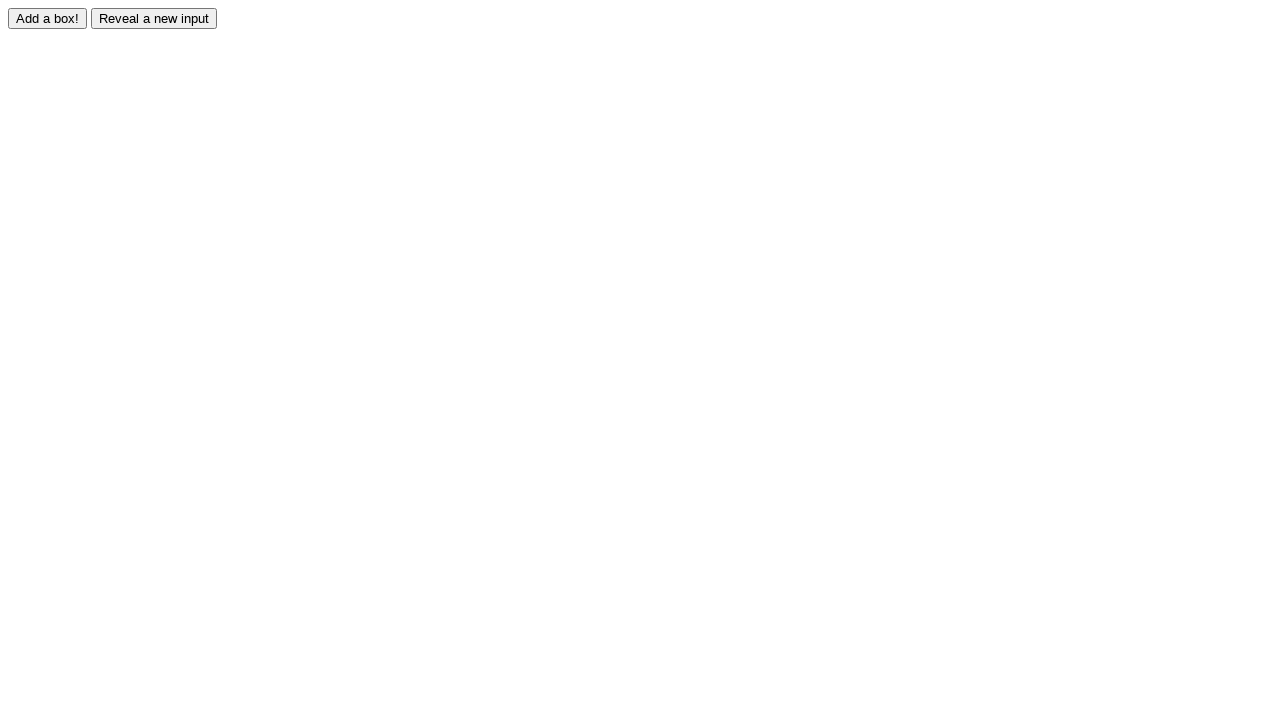

Clicked reveal button to trigger element mutation at (154, 18) on #reveal
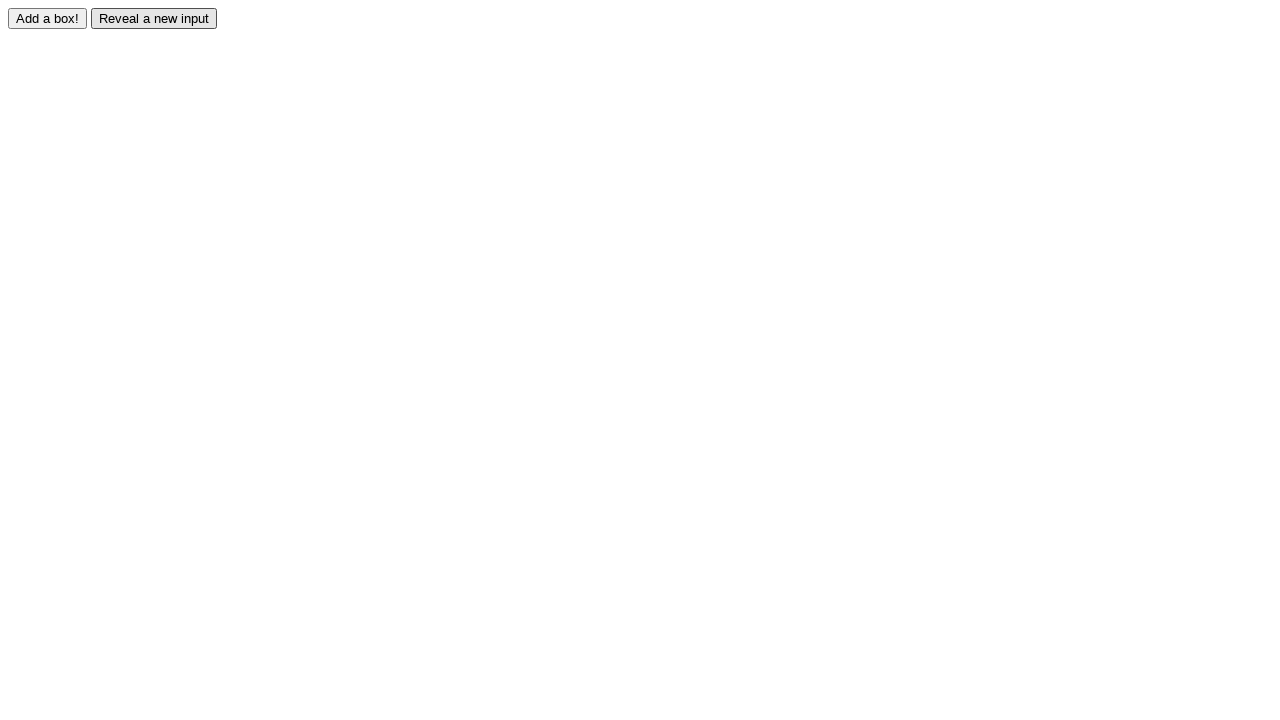

Waited for revealed element to appear
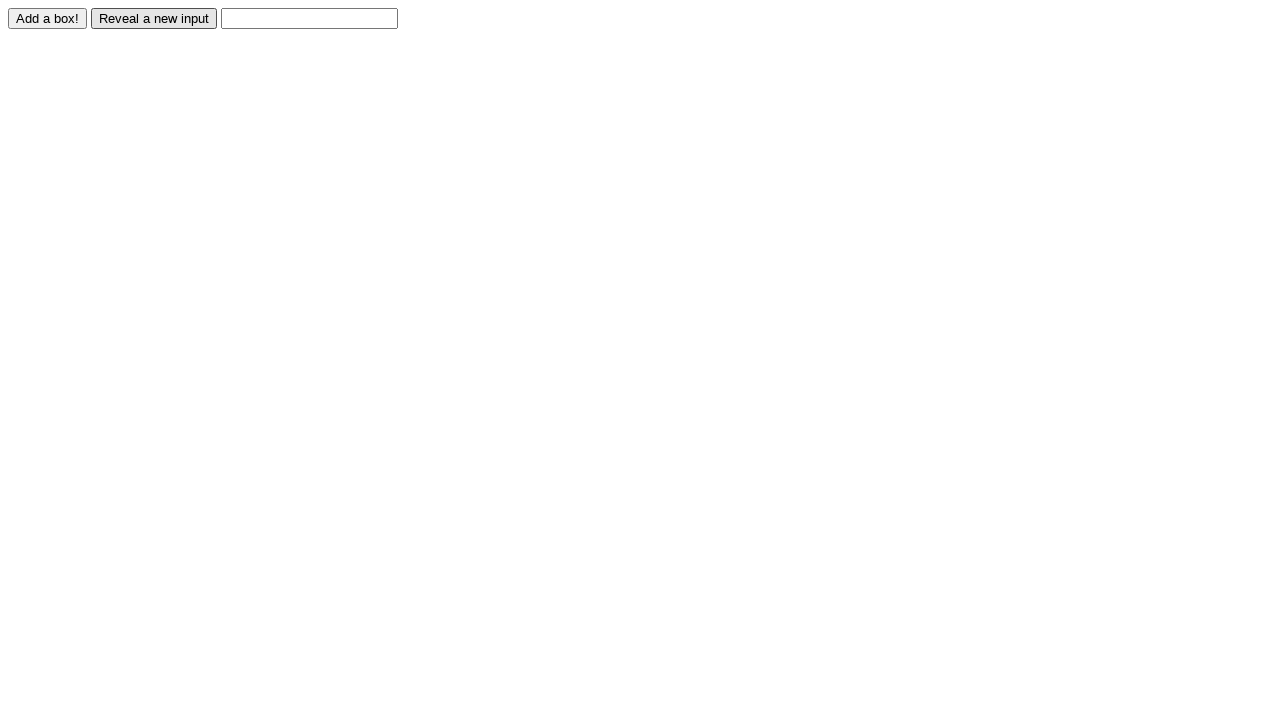

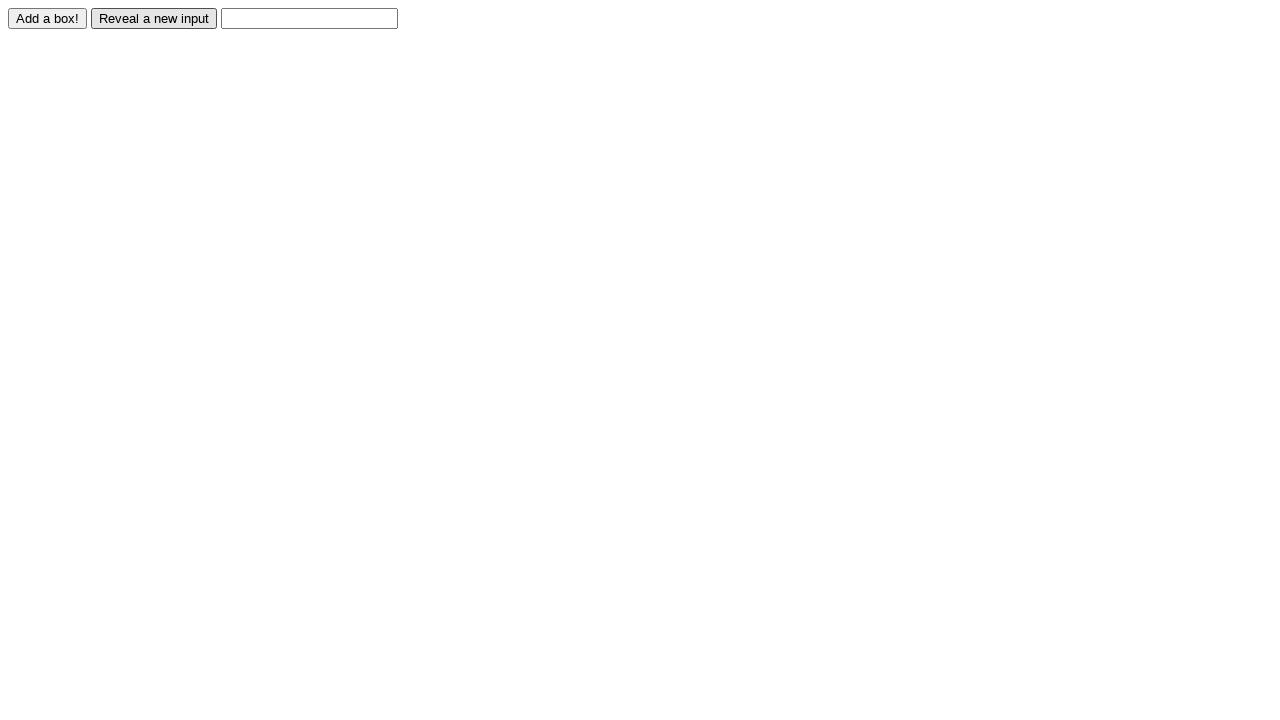